Tests student registration form by filling first name, last name fields, performing keyboard operations to clear the last name, and selecting a gender radio button

Starting URL: https://demoqa.com/automation-practice-form

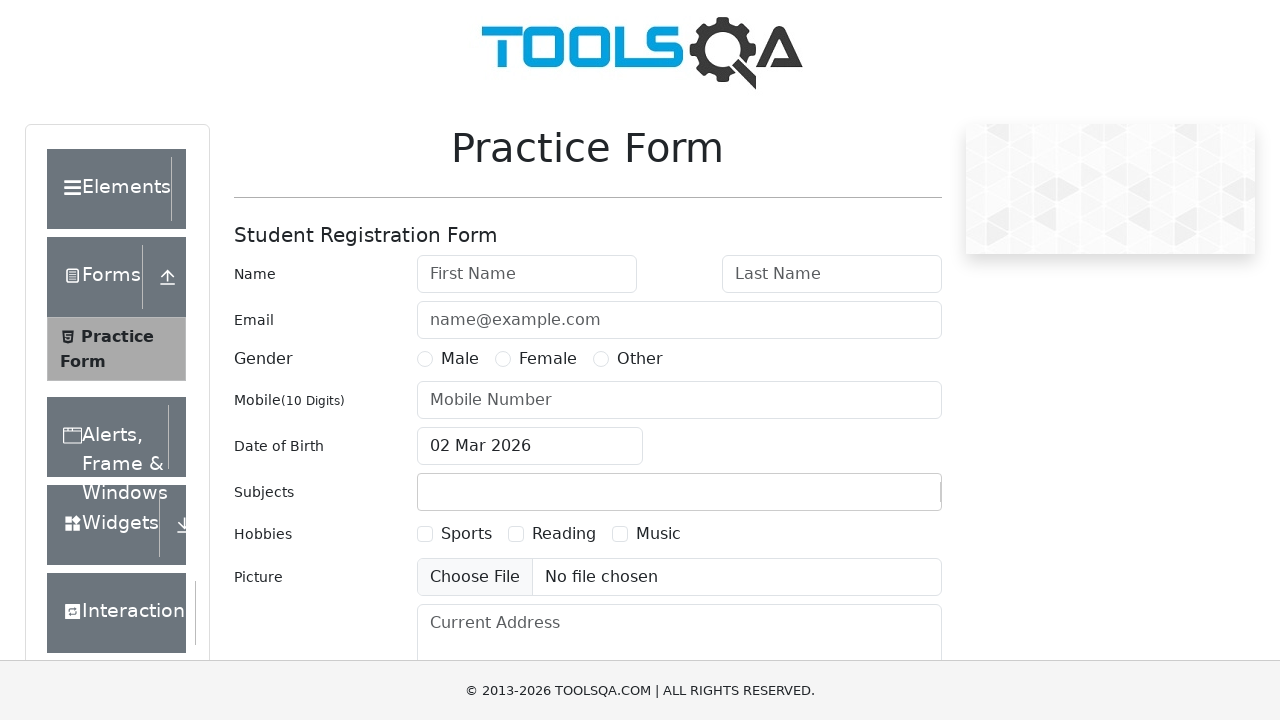

Filled first name field with 'Ivan' on internal:attr=[placeholder="First Name"i]
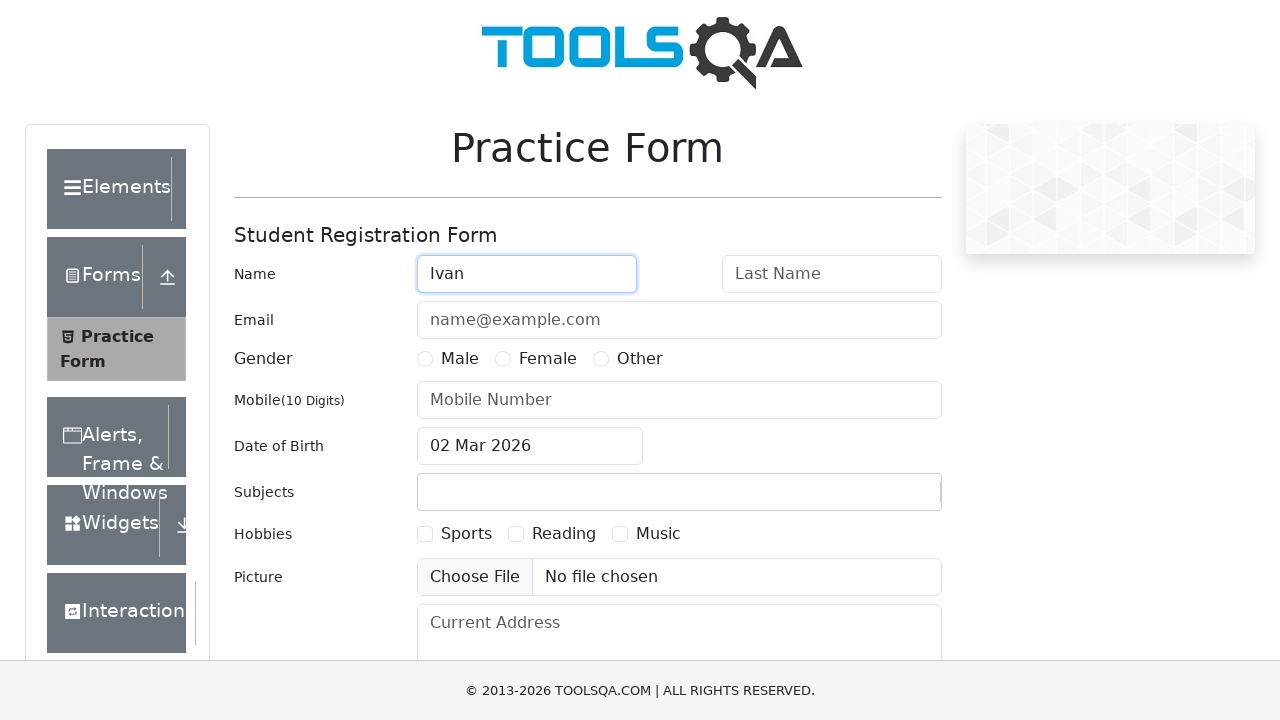

Filled last name field with 'Ivanov' on internal:attr=[placeholder="Last Name"i]
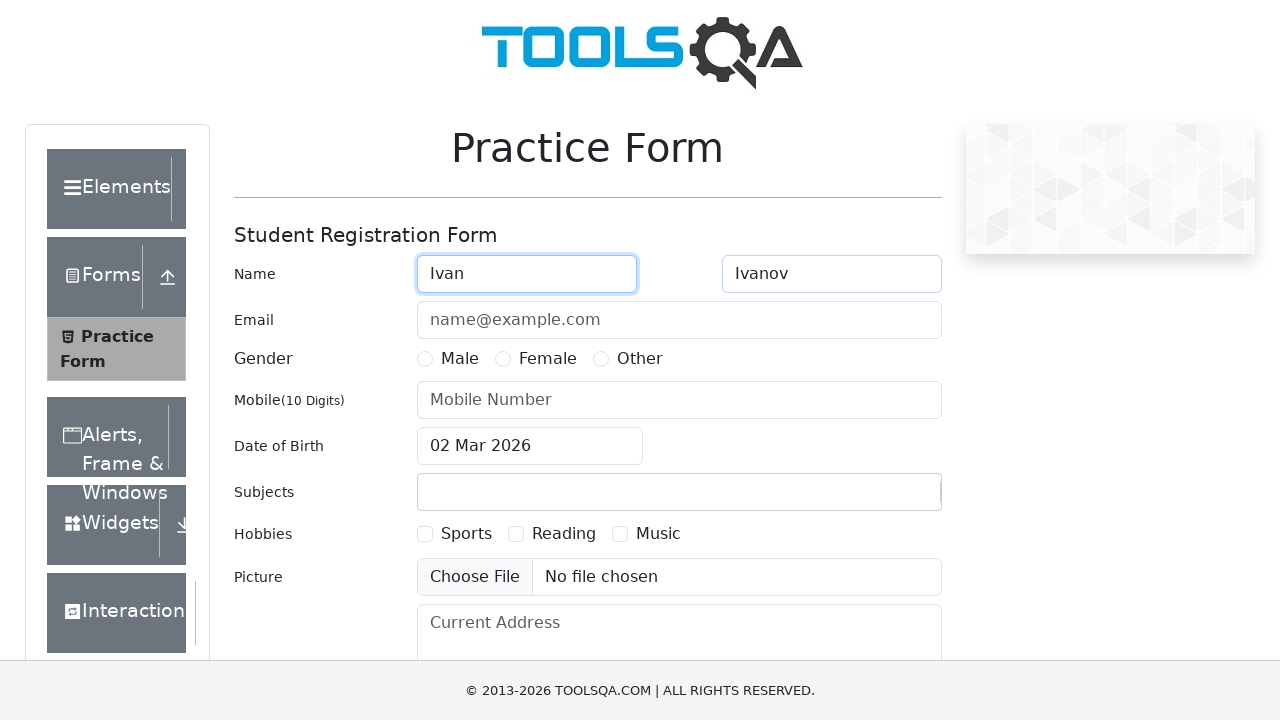

Selected all text in last name field using Ctrl+A on internal:attr=[placeholder="Last Name"i]
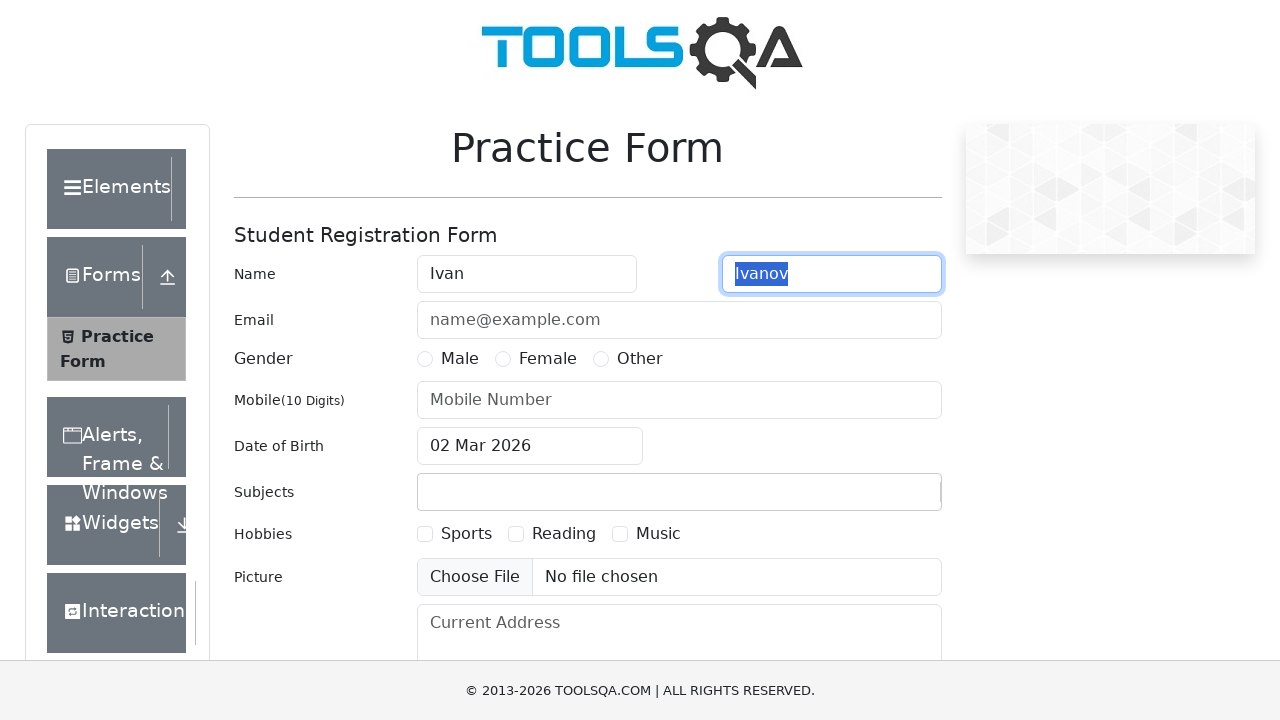

Deleted selected text from last name field on internal:attr=[placeholder="Last Name"i]
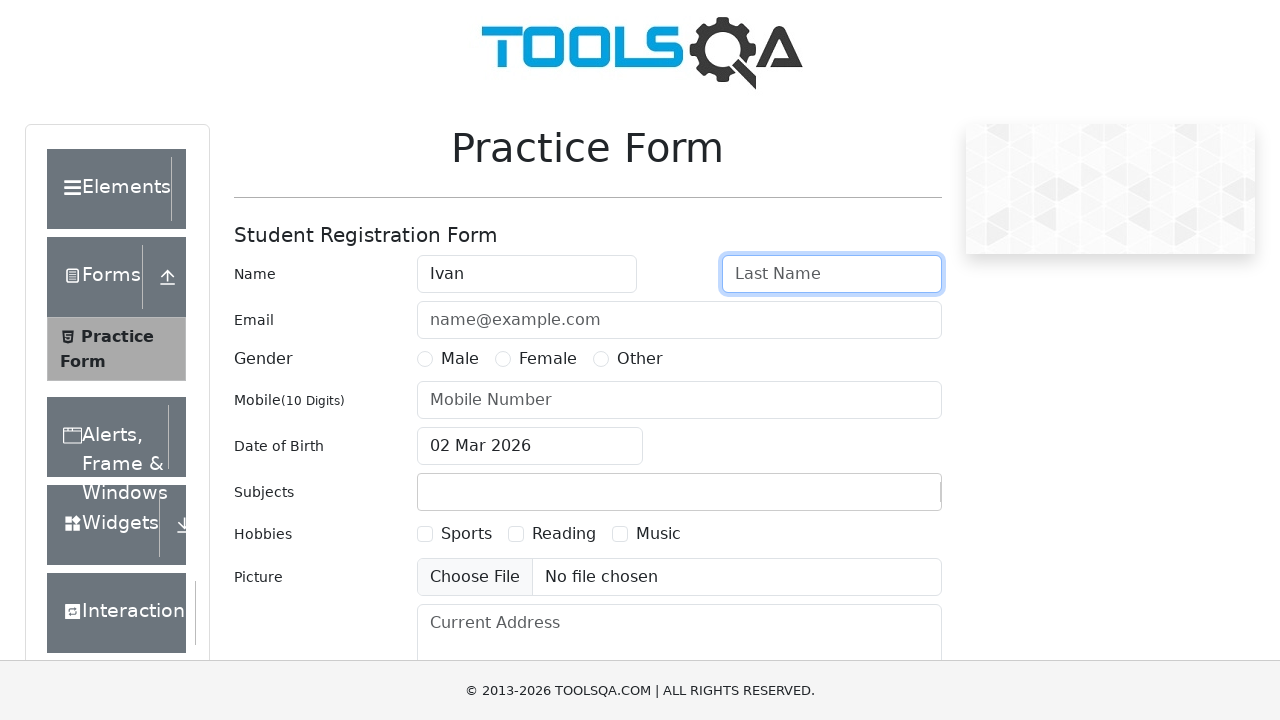

Selected male gender radio button at (460, 359) on label[for="gender-radio-1"]
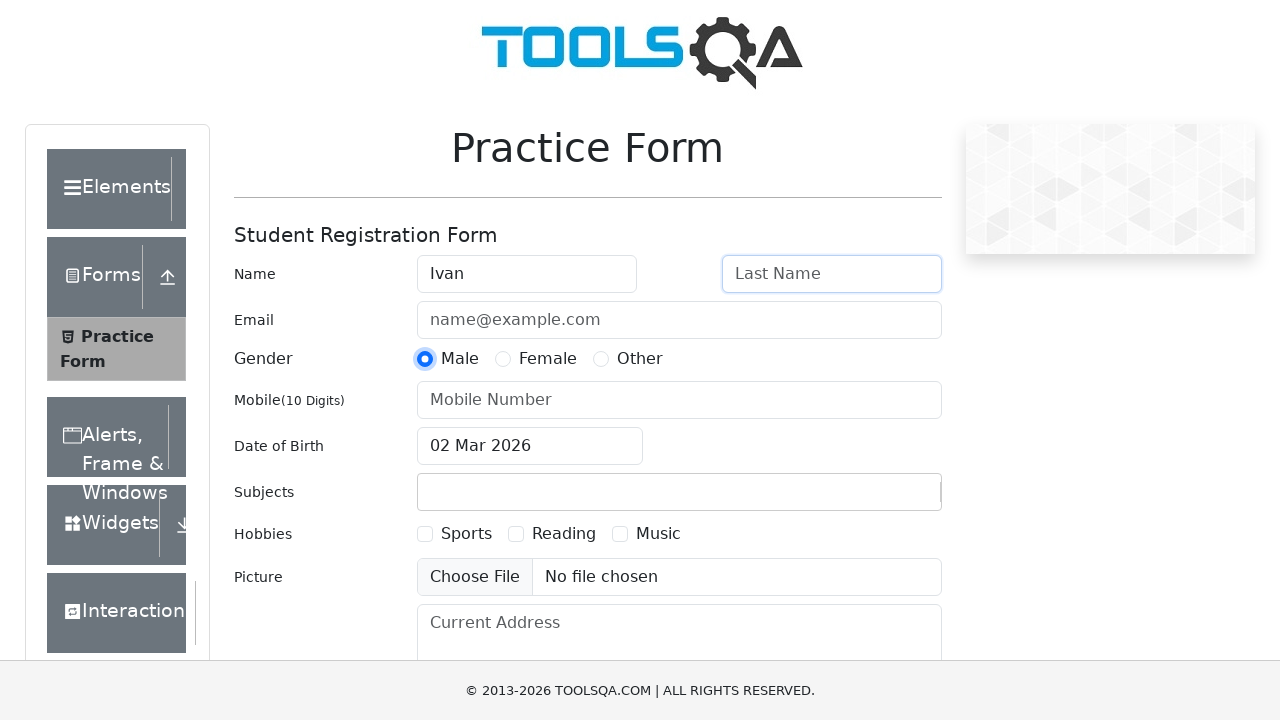

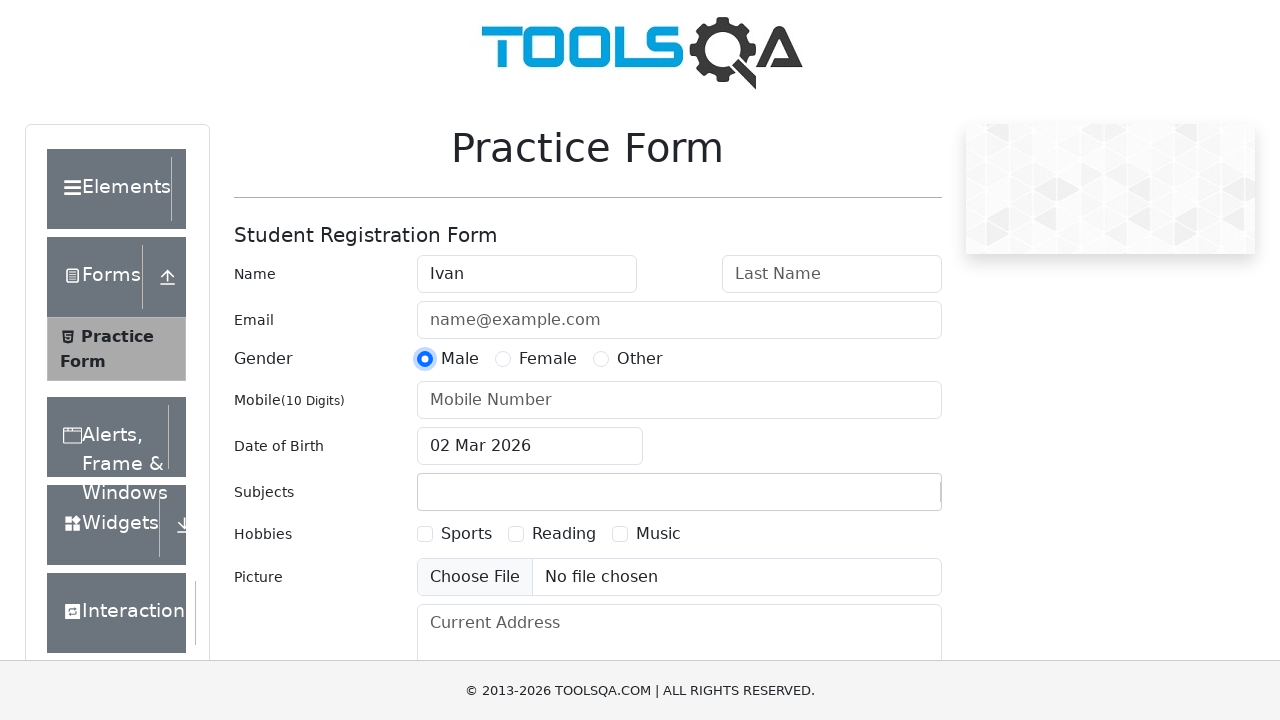